Tests file download functionality by navigating to Selenium downloads page and clicking on the Java language binding download link

Starting URL: https://www.selenium.dev/downloads

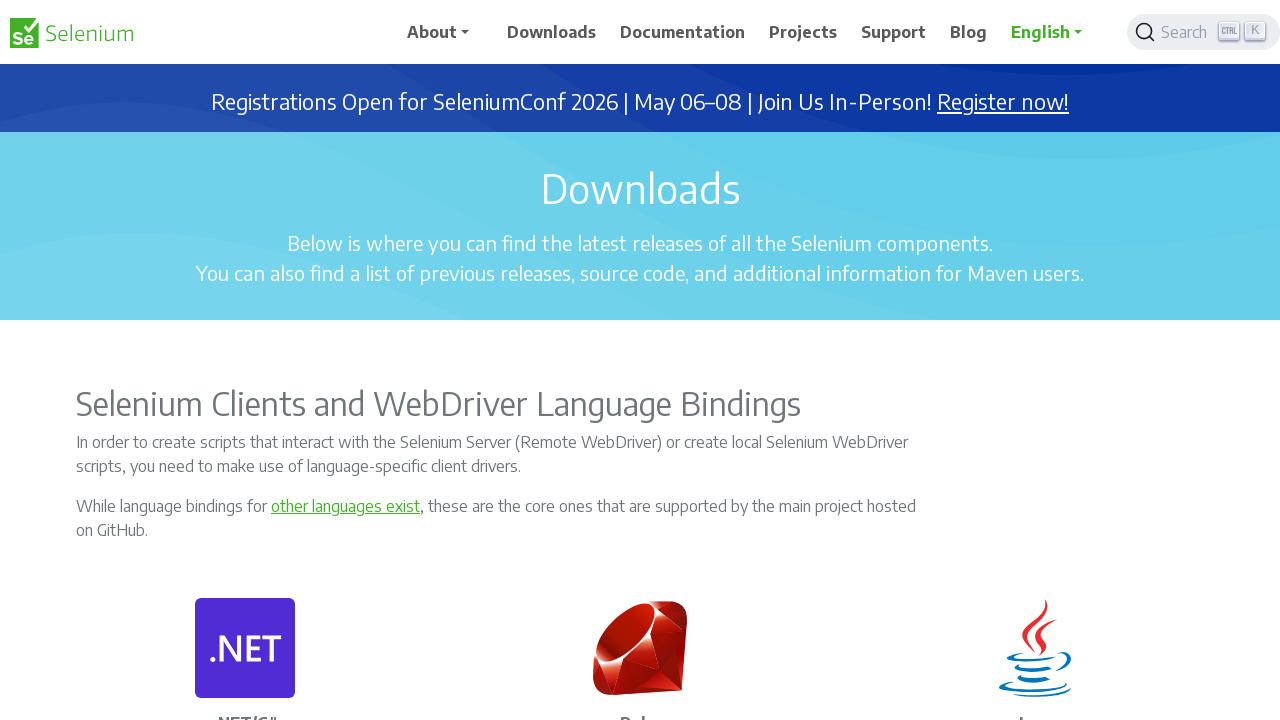

Clicked on Java language binding download link at (736, 361) on xpath=//p[text()='The Internet Explorer Driver Server']/following::*[53]
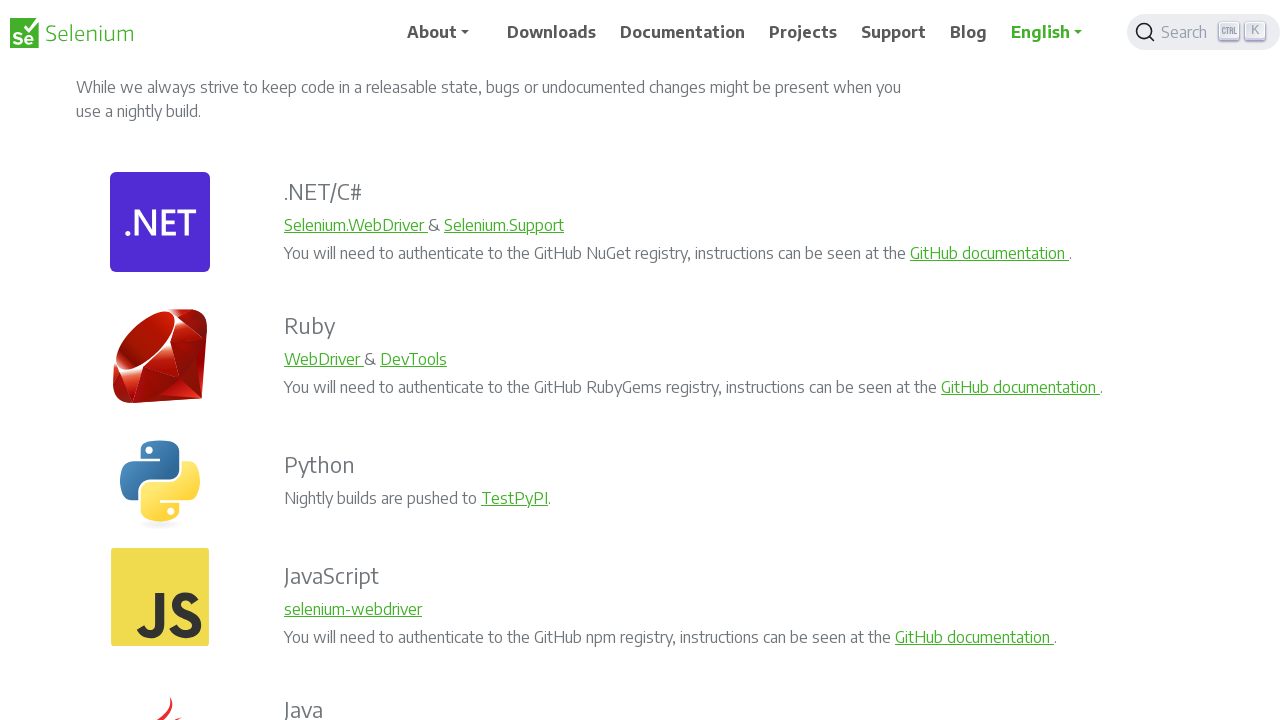

Waited 2 seconds for download to initiate
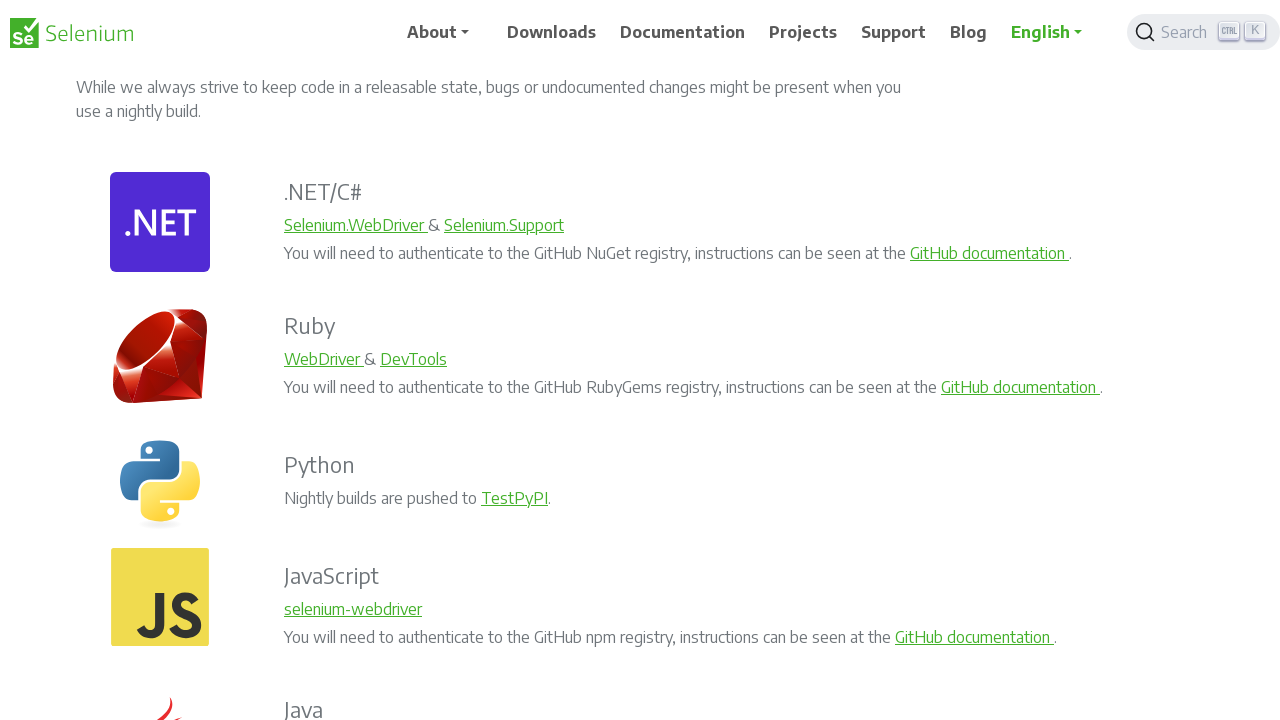

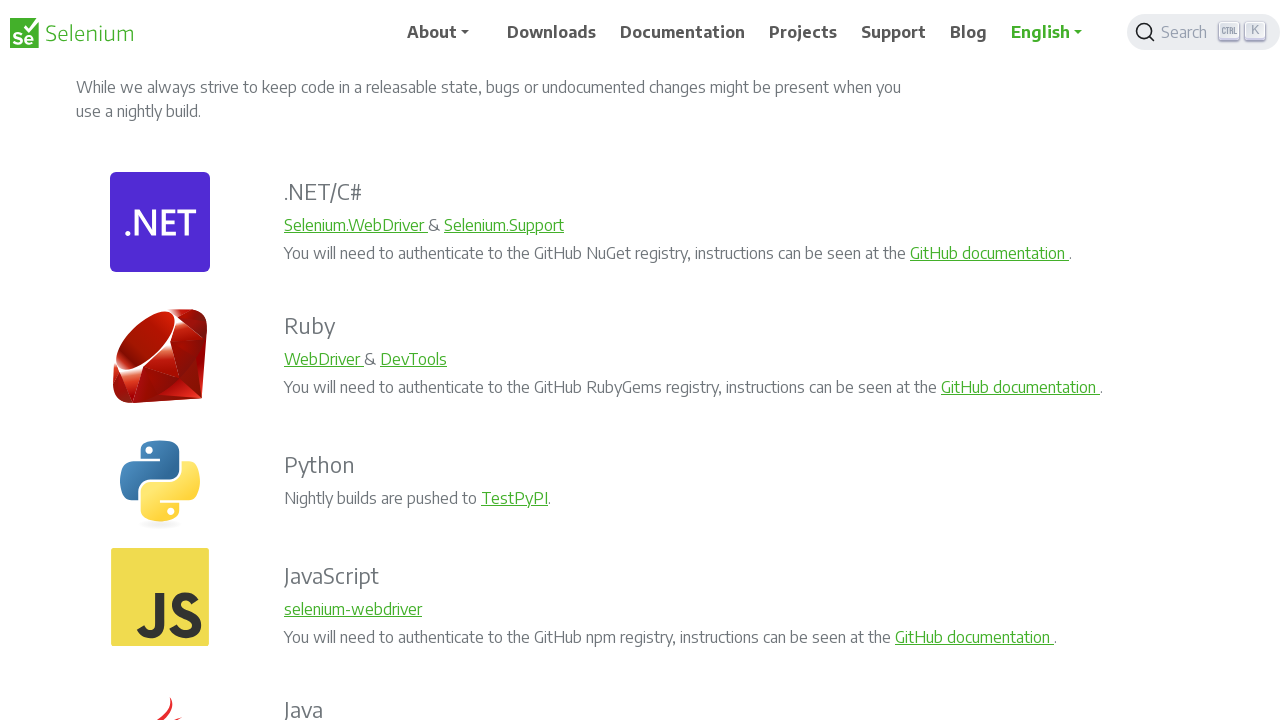